Navigates to the Demoblaze demo e-commerce site and waits for product listings to load on the homepage

Starting URL: https://www.demoblaze.com/

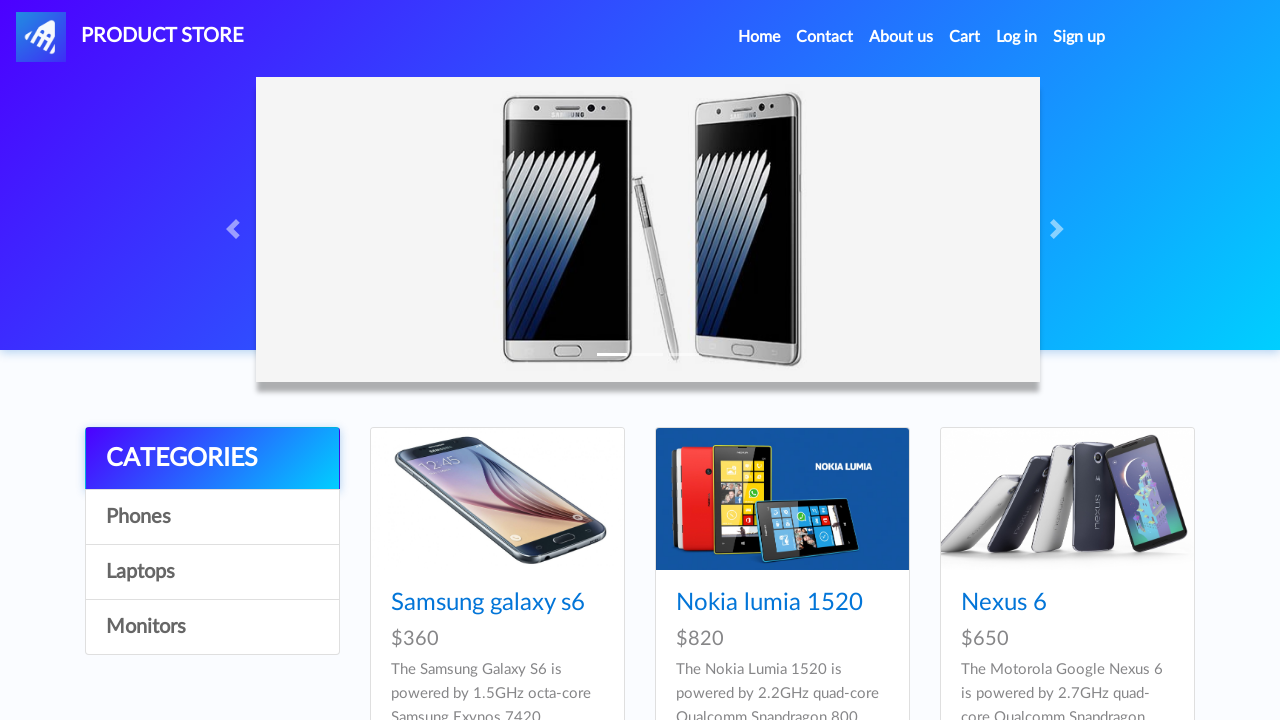

Product listings loaded on Demoblaze homepage
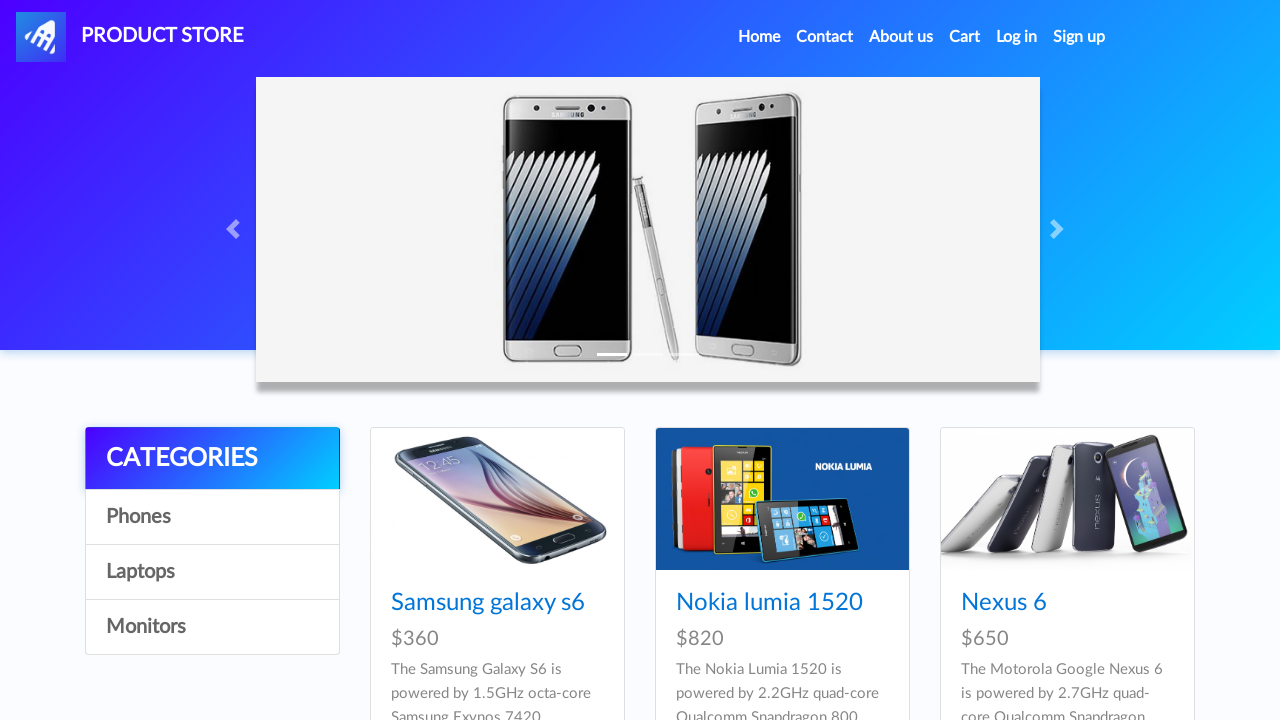

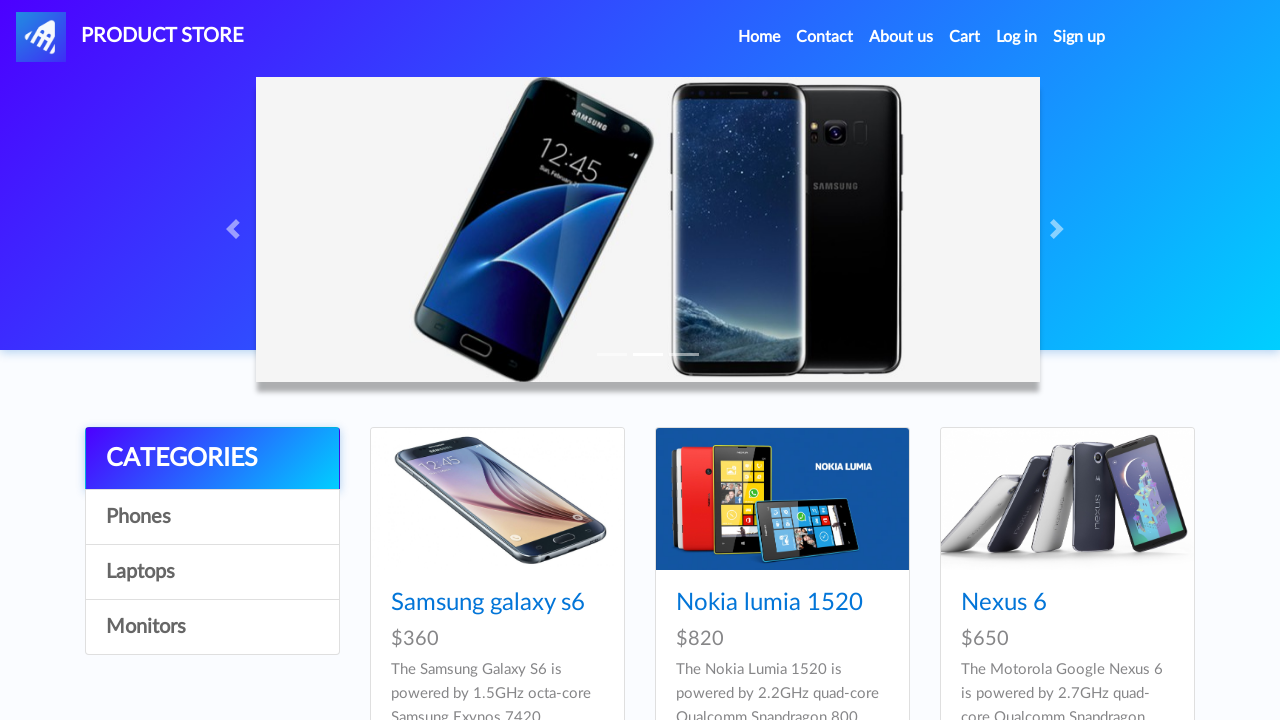